Verifies CSS styling properties including background colors of sections and h1 font size

Starting URL: https://kristinek.github.io/site/examples/po

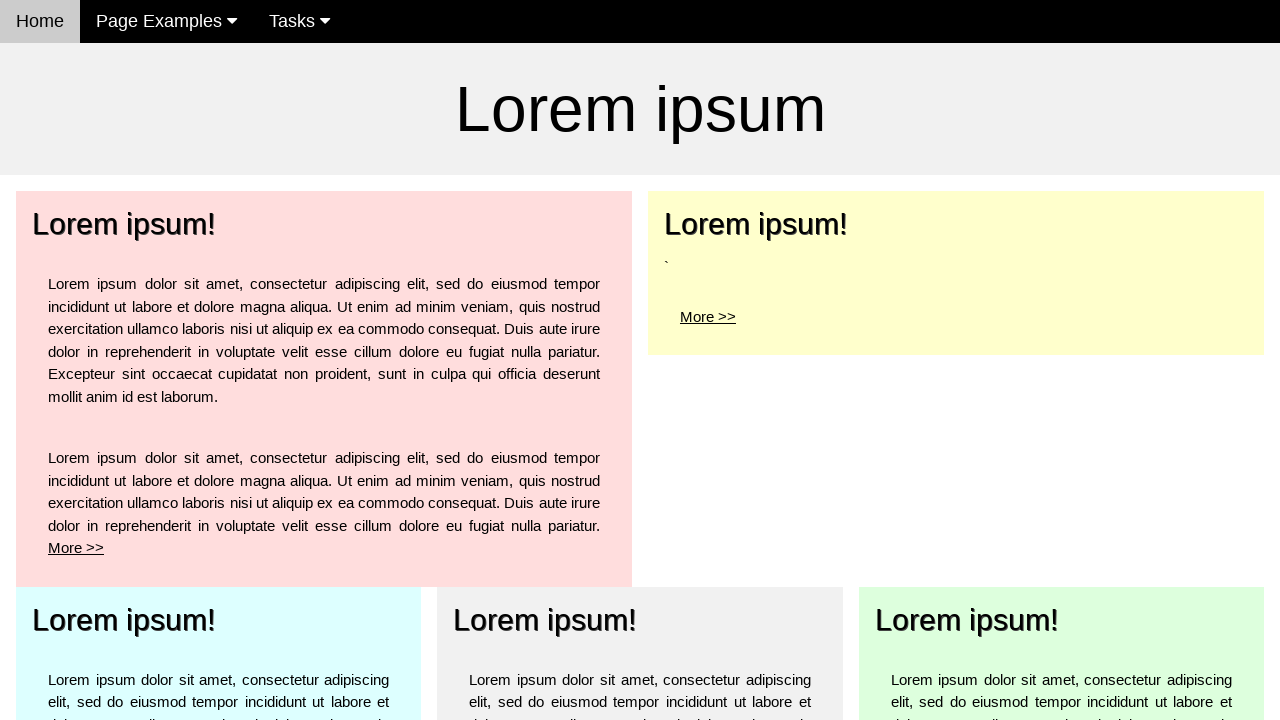

Navigated to https://kristinek.github.io/site/examples/po
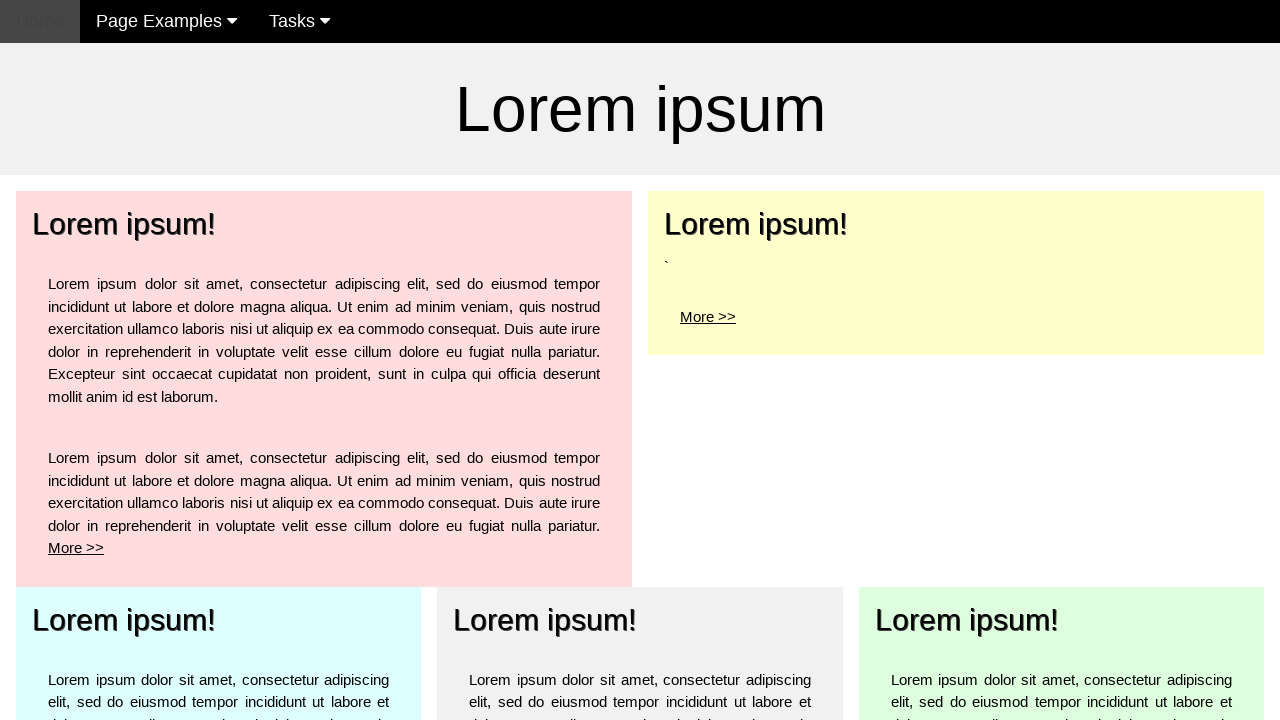

Located .w3-pale-red element
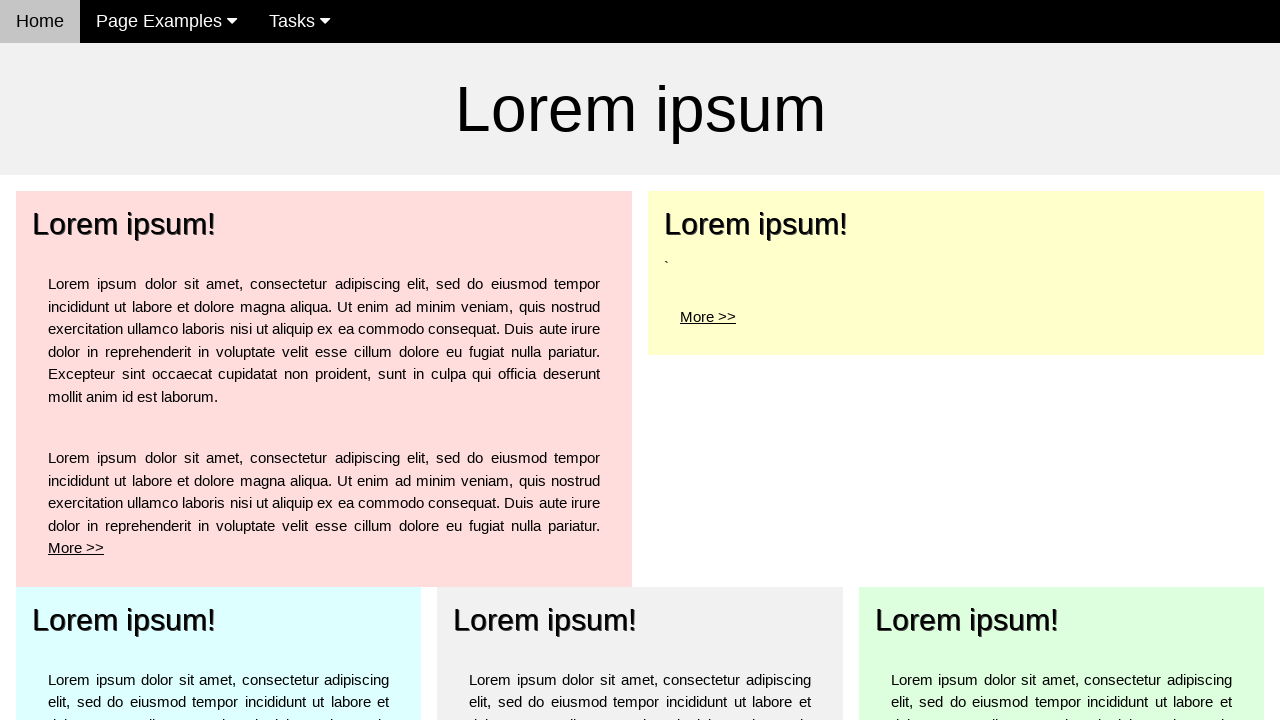

Verified .w3-pale-red background color is rgb(255, 221, 221)
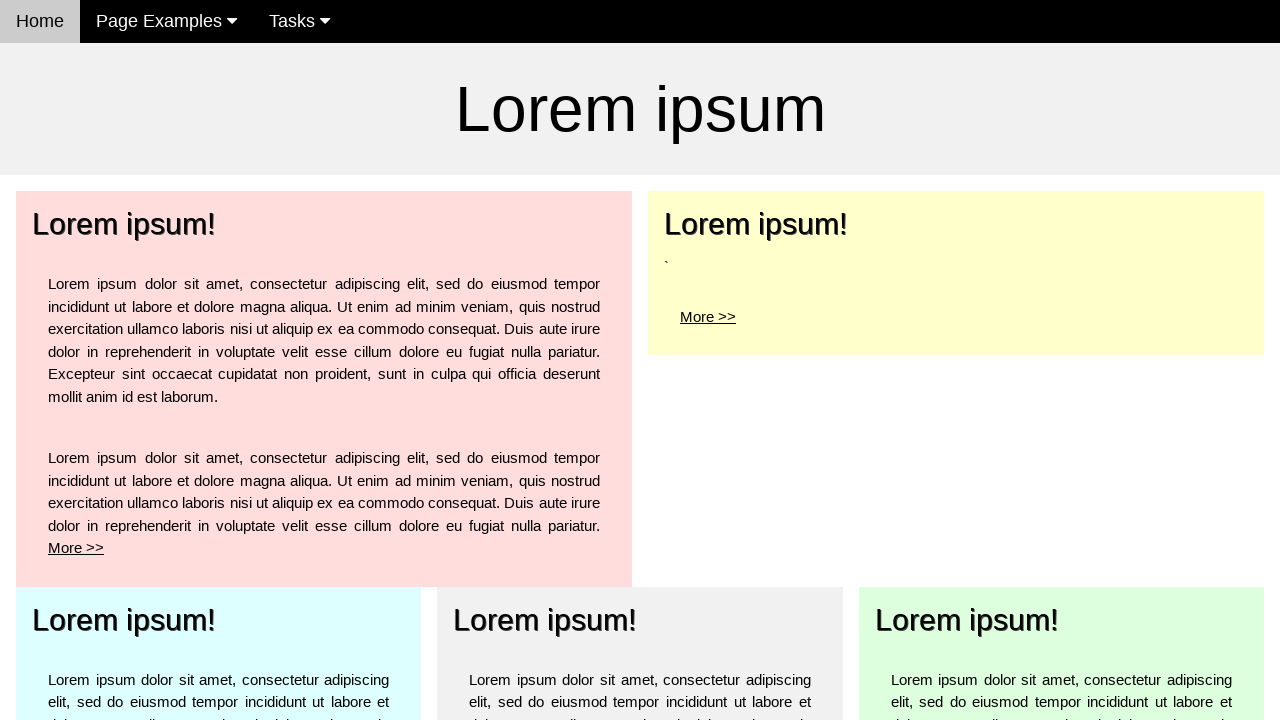

Located .w3-pale-yellow element
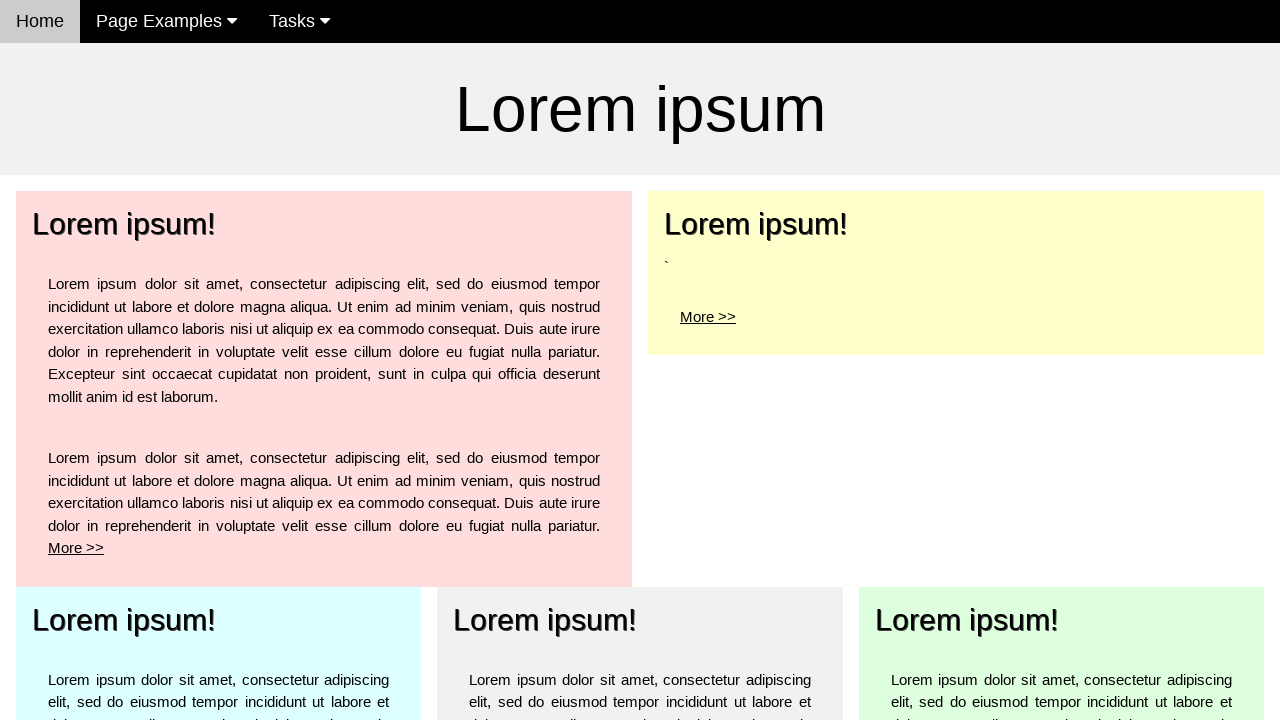

Verified .w3-pale-yellow background color is rgb(255, 255, 204)
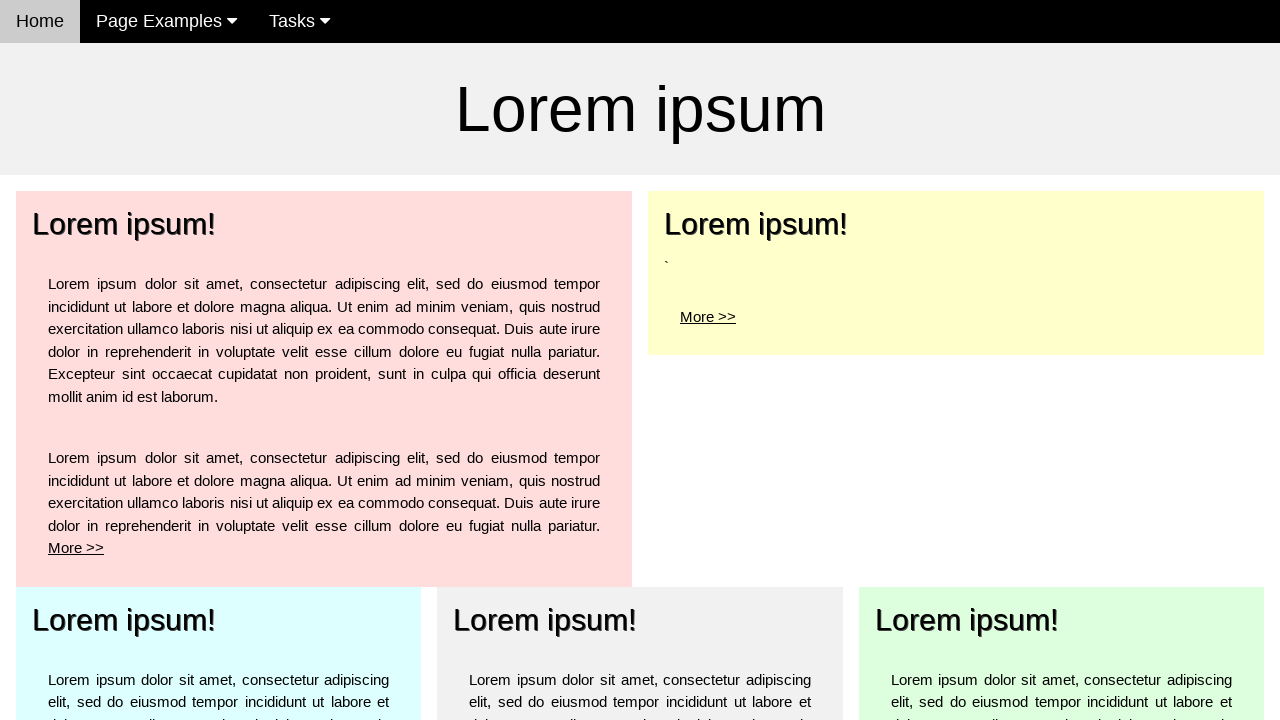

Located h1 element
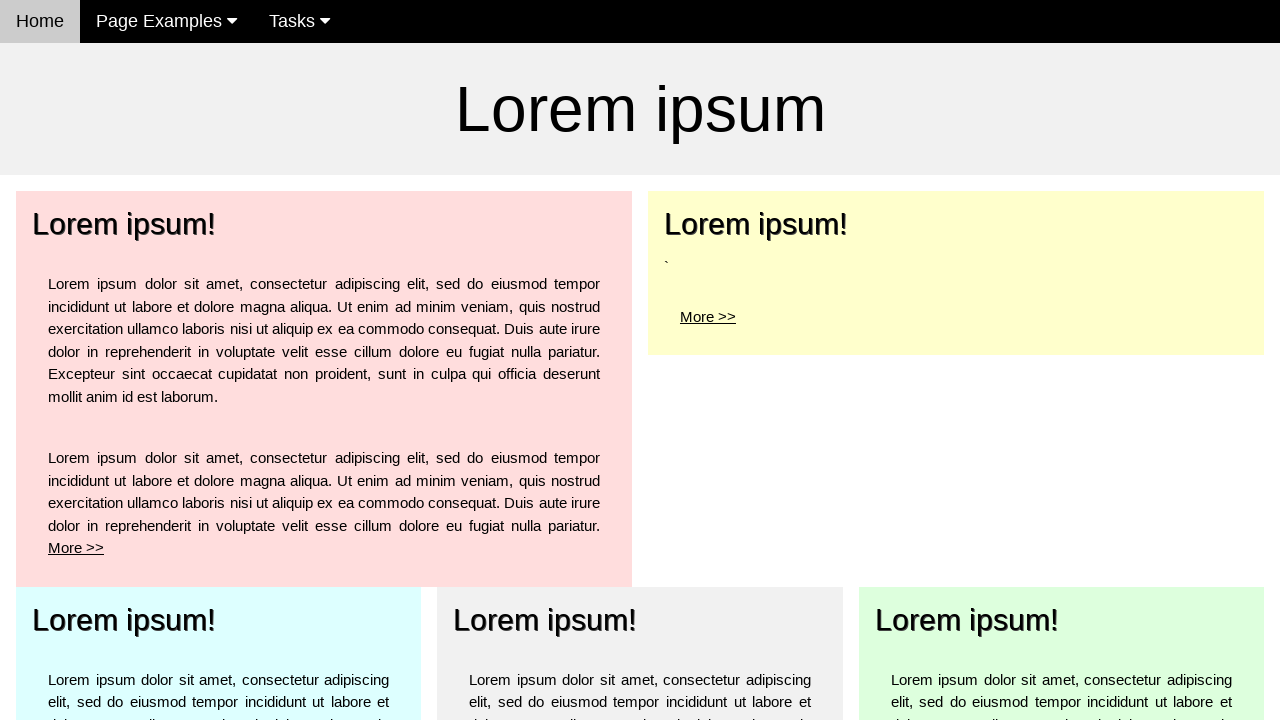

Verified h1 font size is 64px
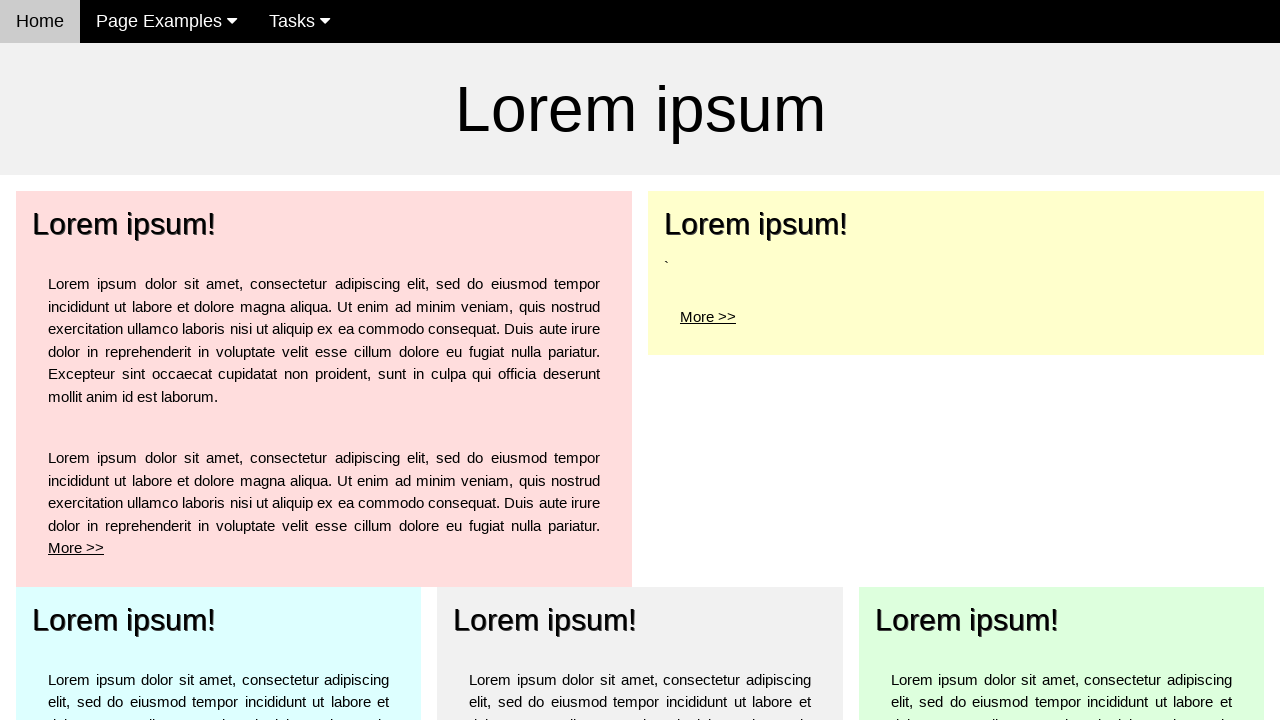

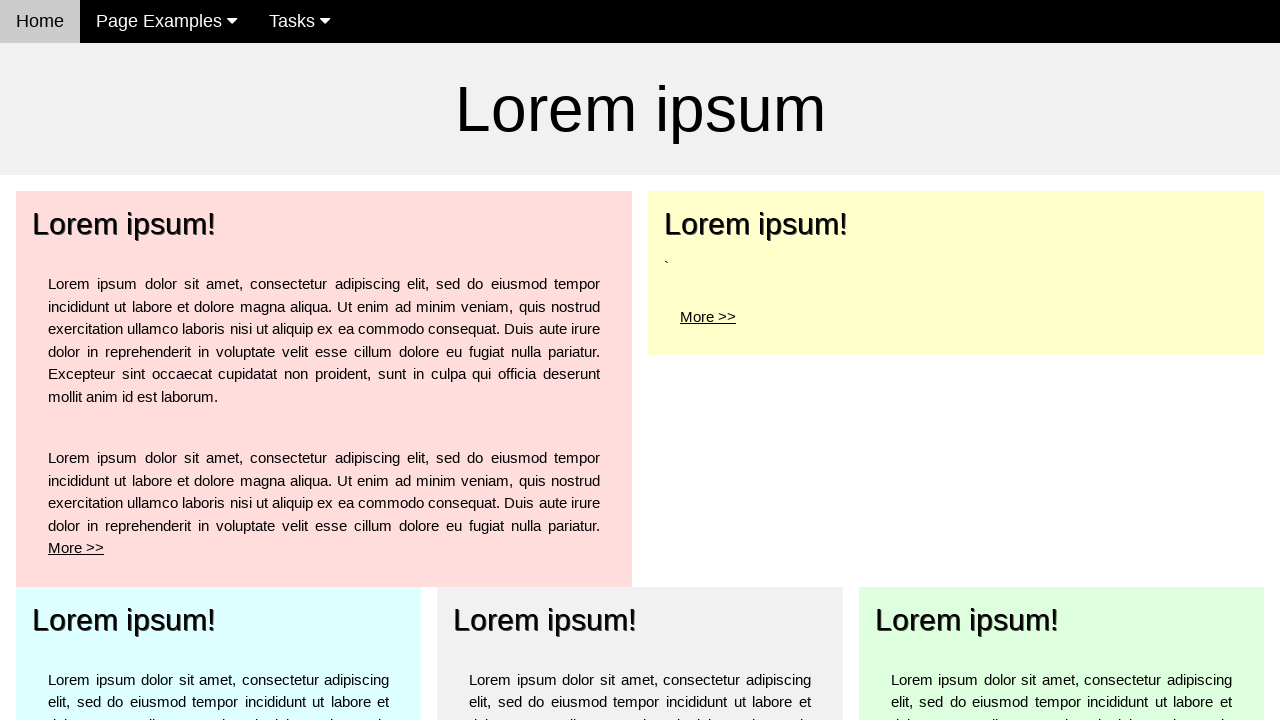